Tests drag-and-drop functionality by scrolling to elements and dragging one element into another on a demo page

Starting URL: https://selenium08.blogspot.com/2020/01/drag-drop.html

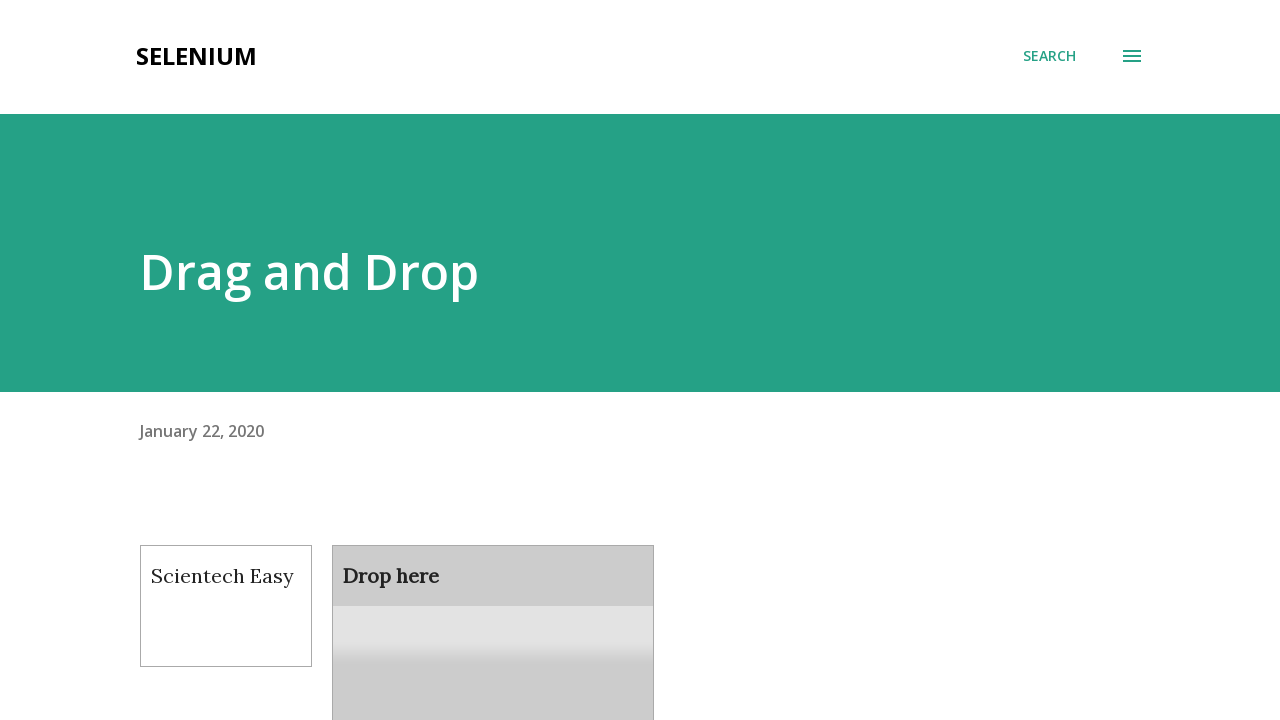

Scrolled down 400 pixels to reveal drag-drop elements
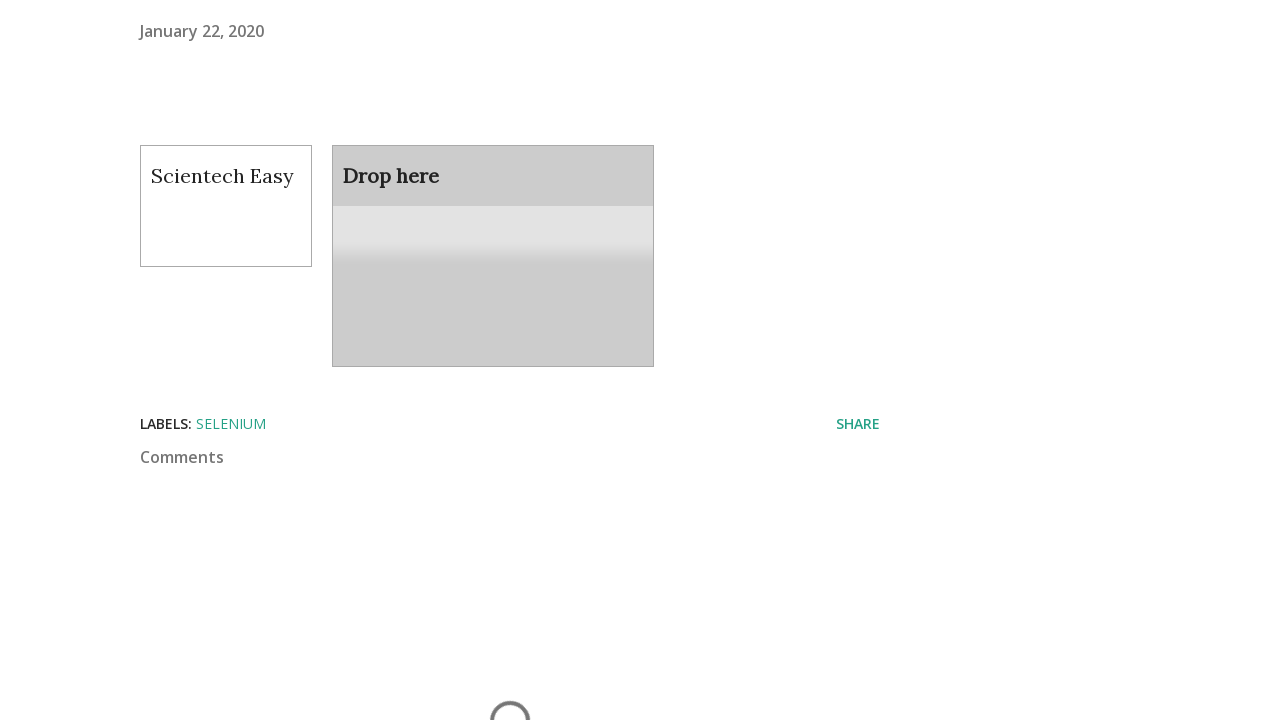

Draggable element (#draggable) is visible
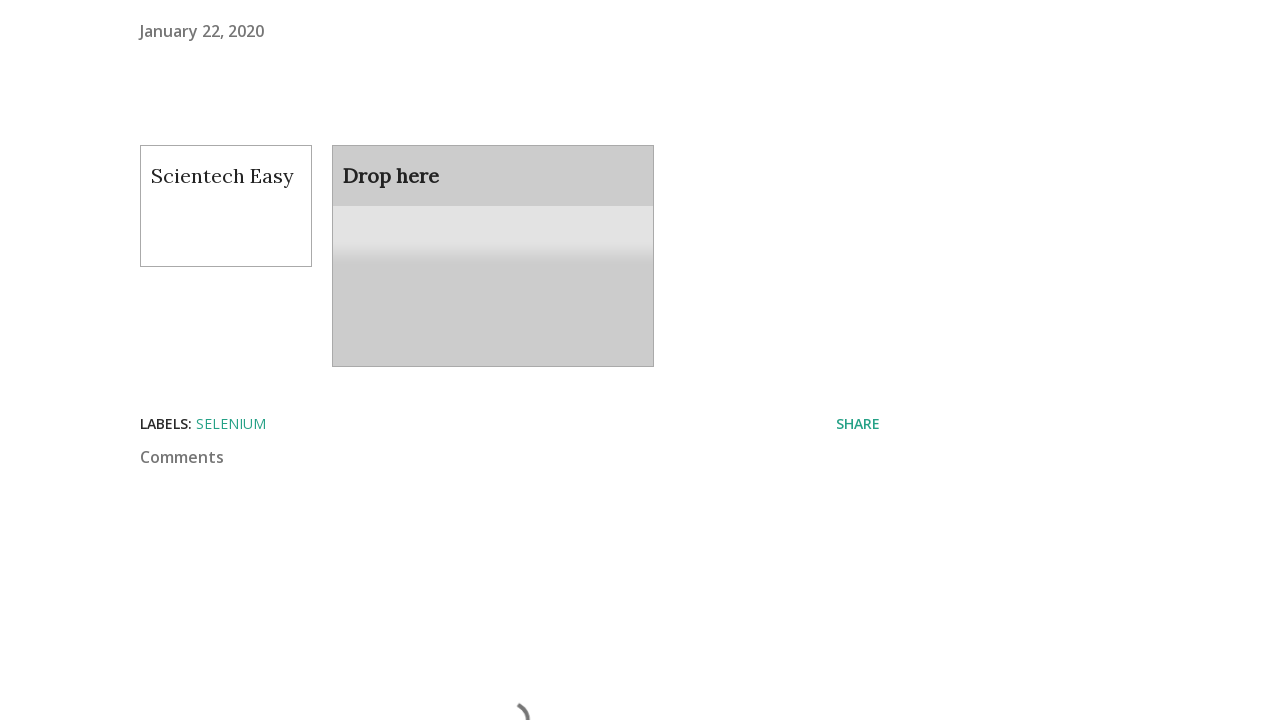

Droppable element (#droppable) is visible
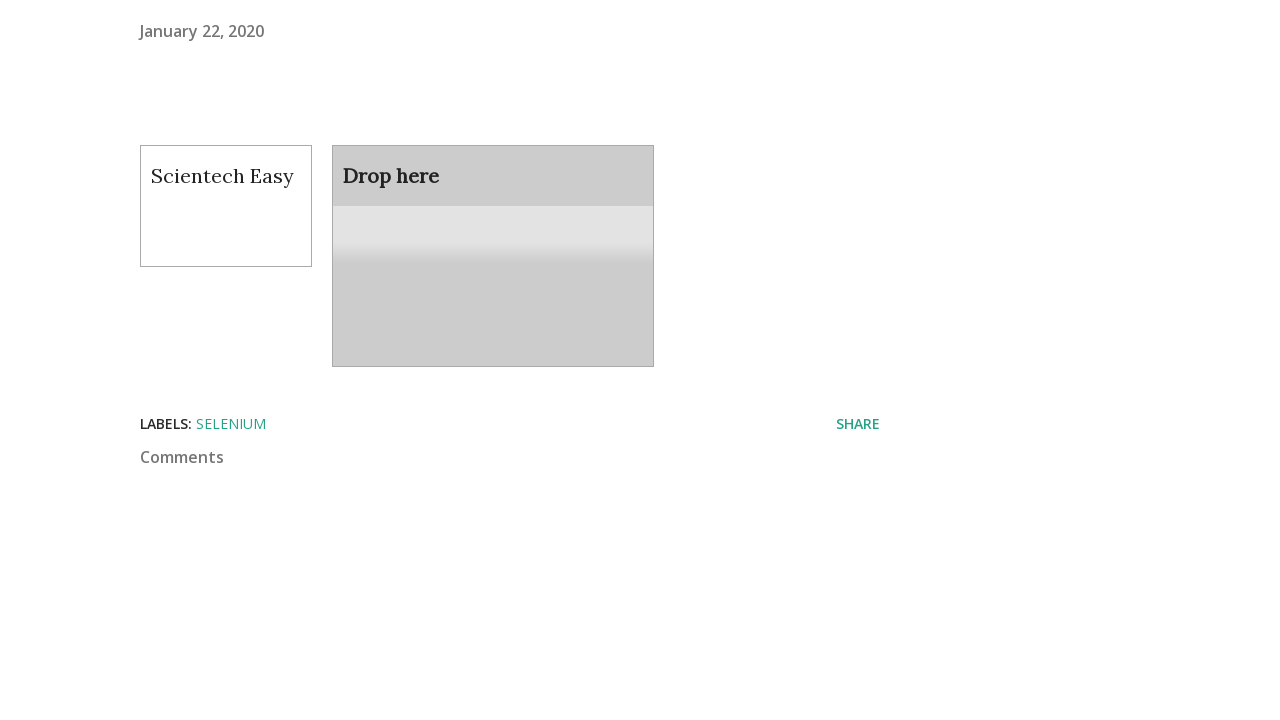

Located draggable source element
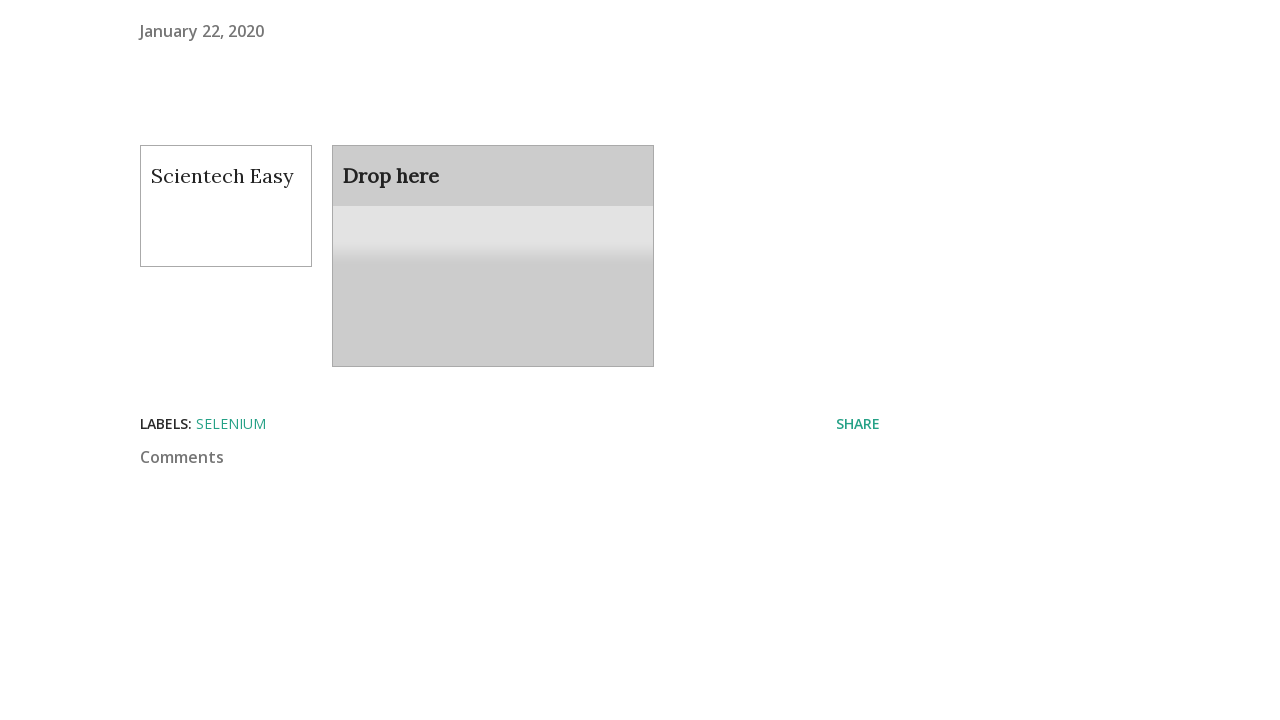

Located droppable target element
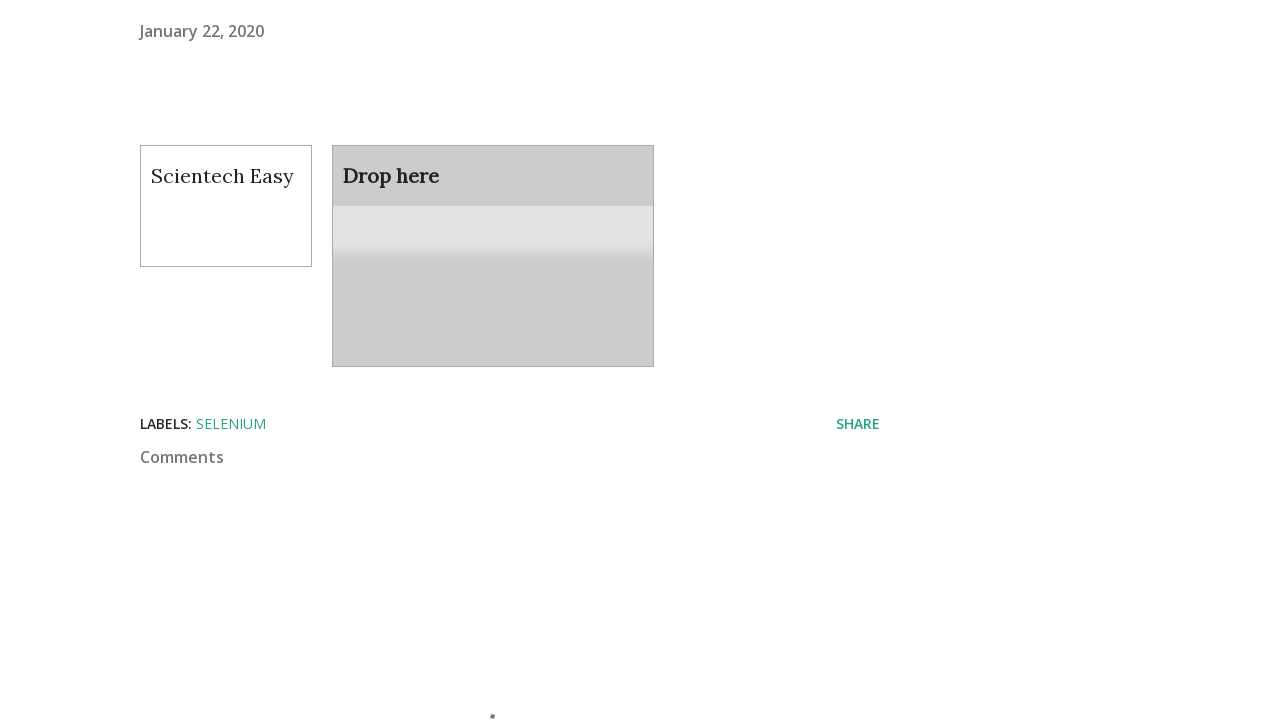

Dragged draggable element into droppable element at (493, 256)
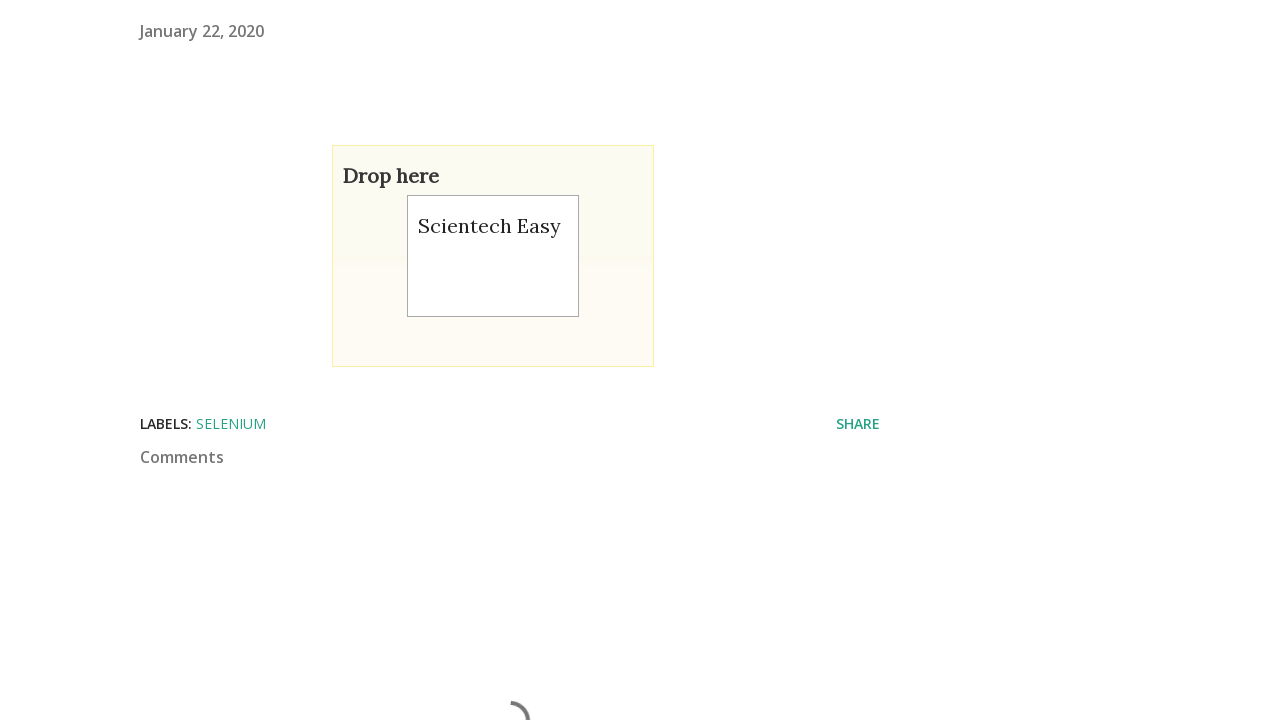

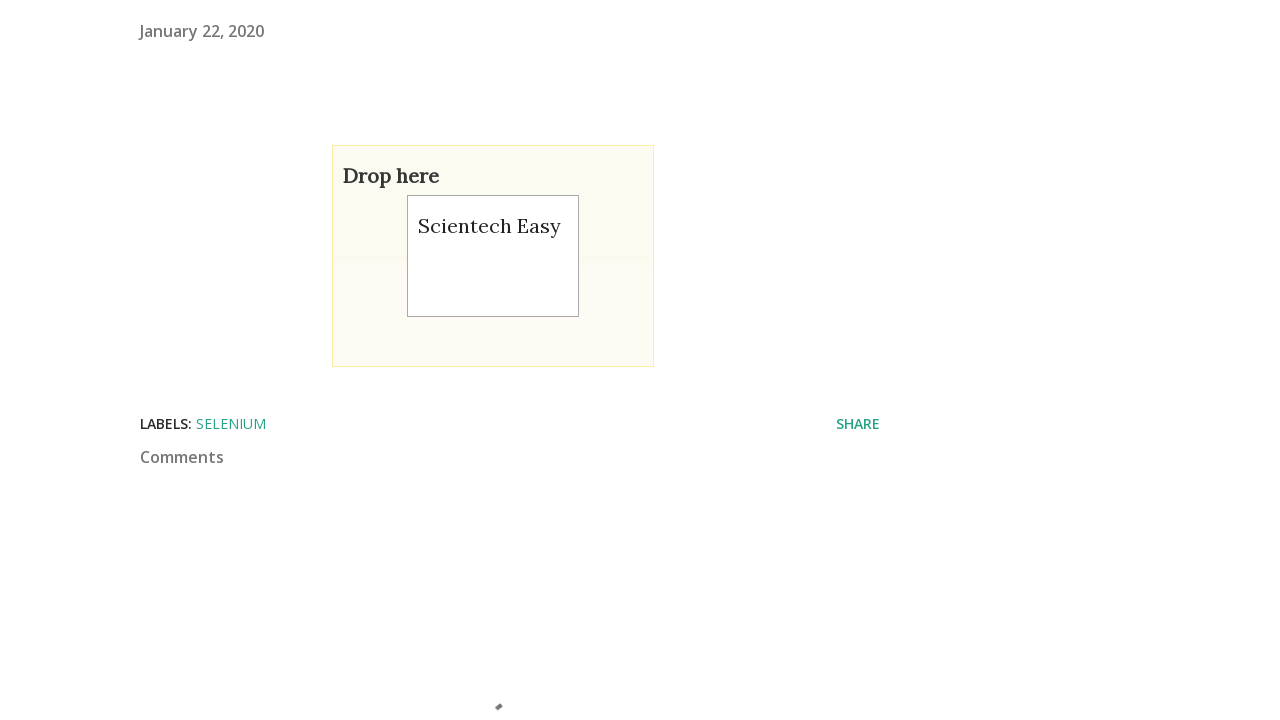